Navigates to the About Selenium page by clicking on dropdown menu and verifies the page title

Starting URL: https://www.selenium.dev/

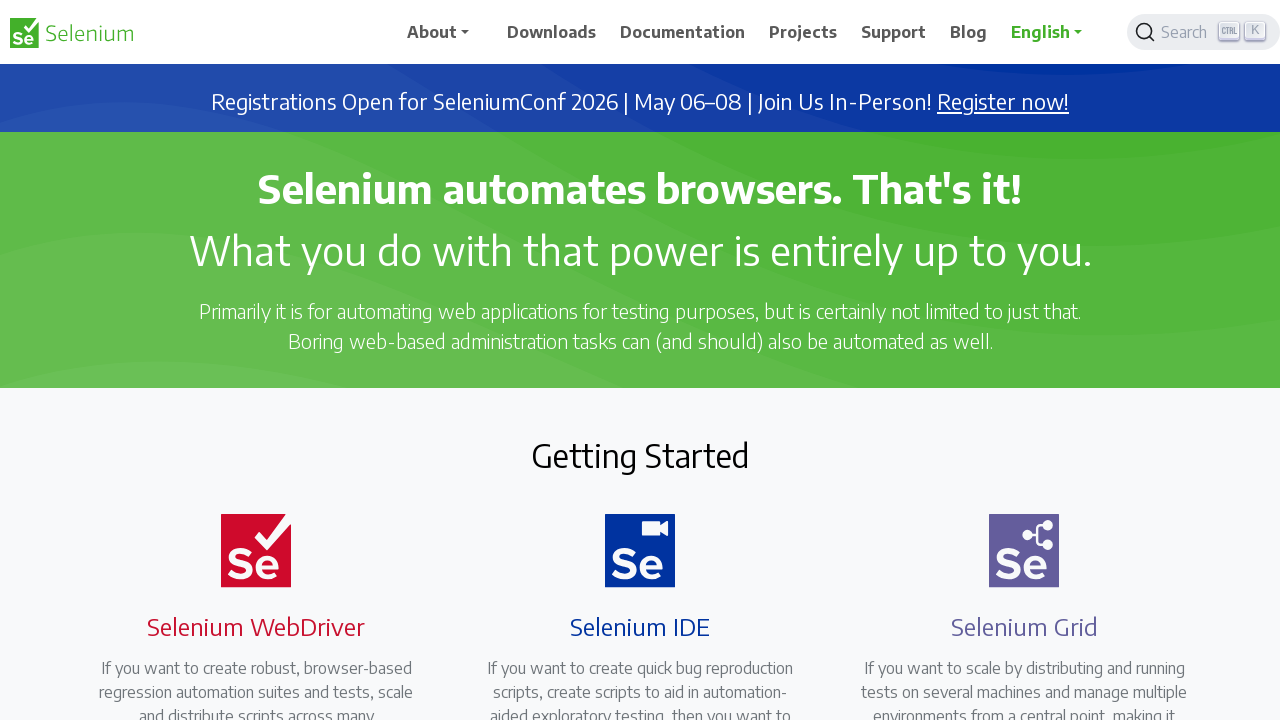

Clicked navbar dropdown menu at (445, 32) on #navbarDropdown
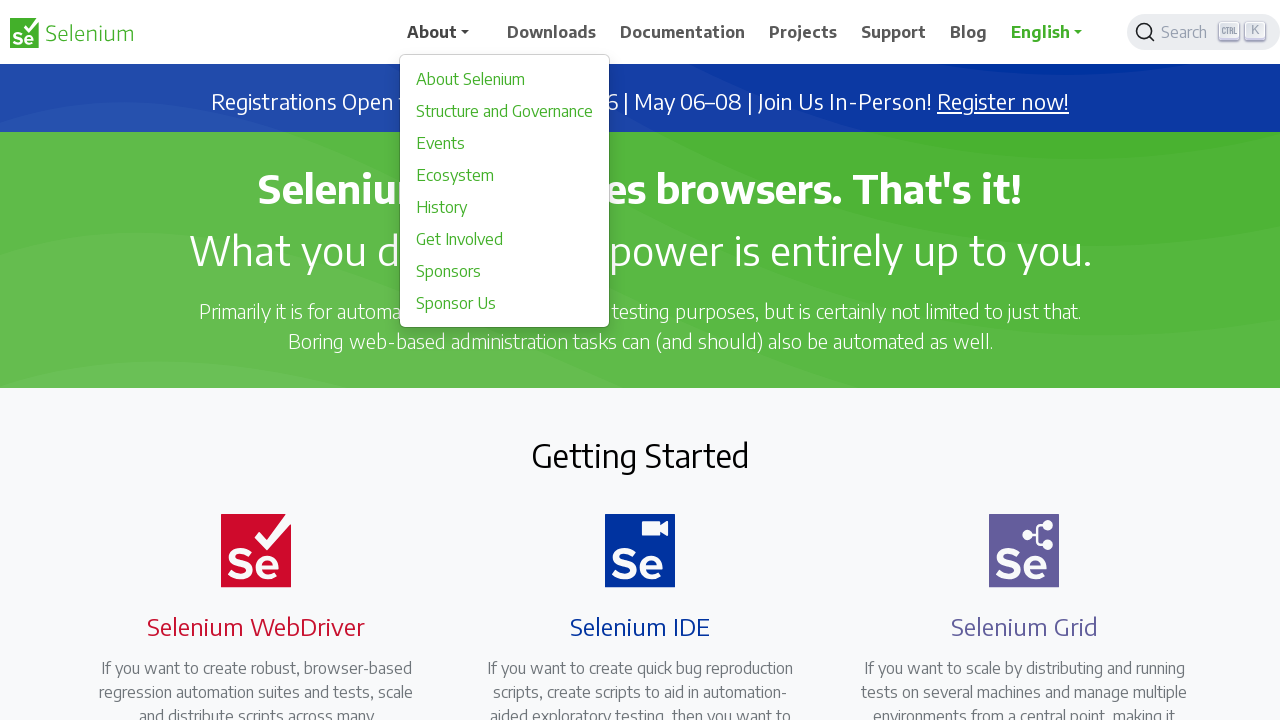

Clicked 'About Selenium' link from dropdown menu at (505, 79) on xpath=//a[contains(text(),'About Selenium')]
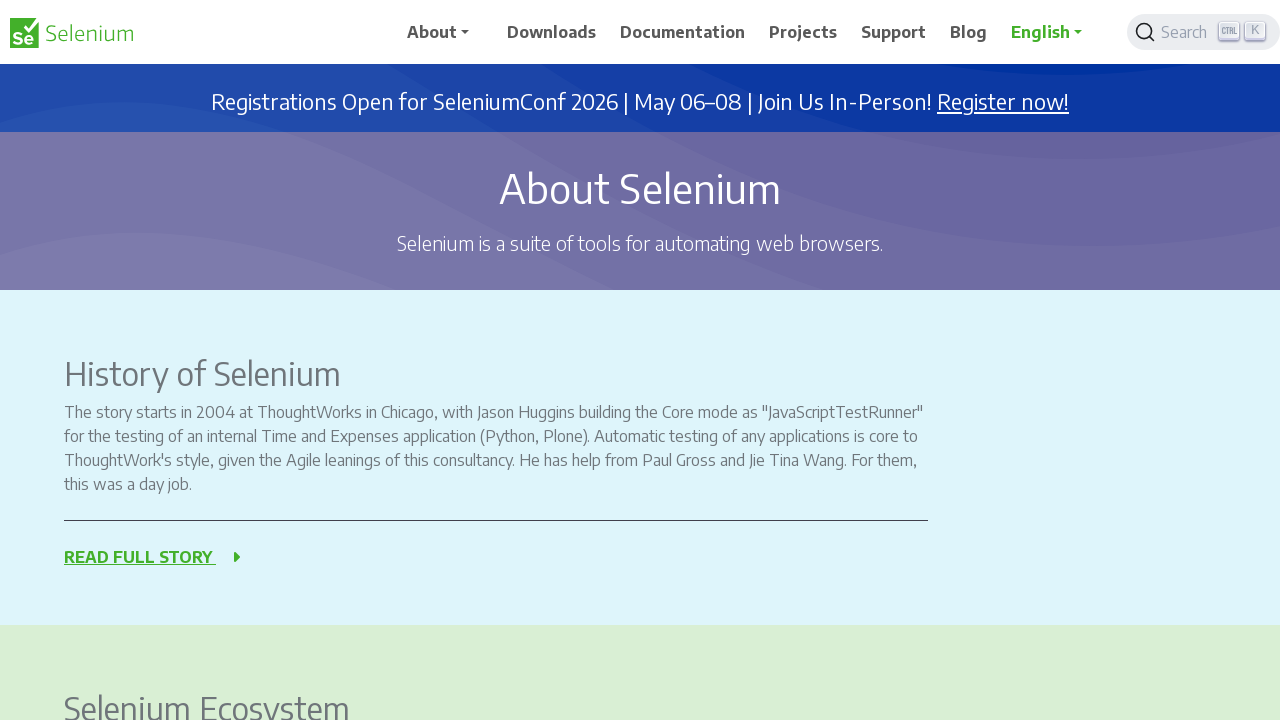

About Selenium page loaded (domcontentloaded state)
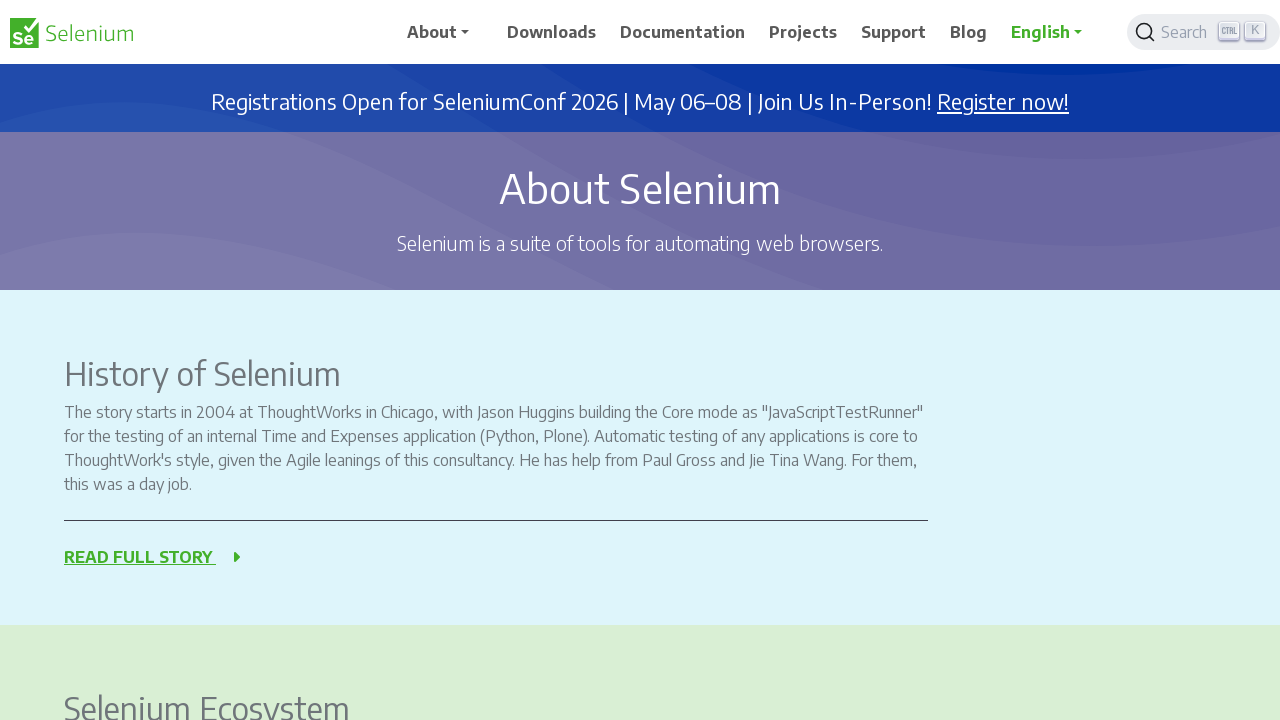

Verified page title is 'About Selenium | Selenium'
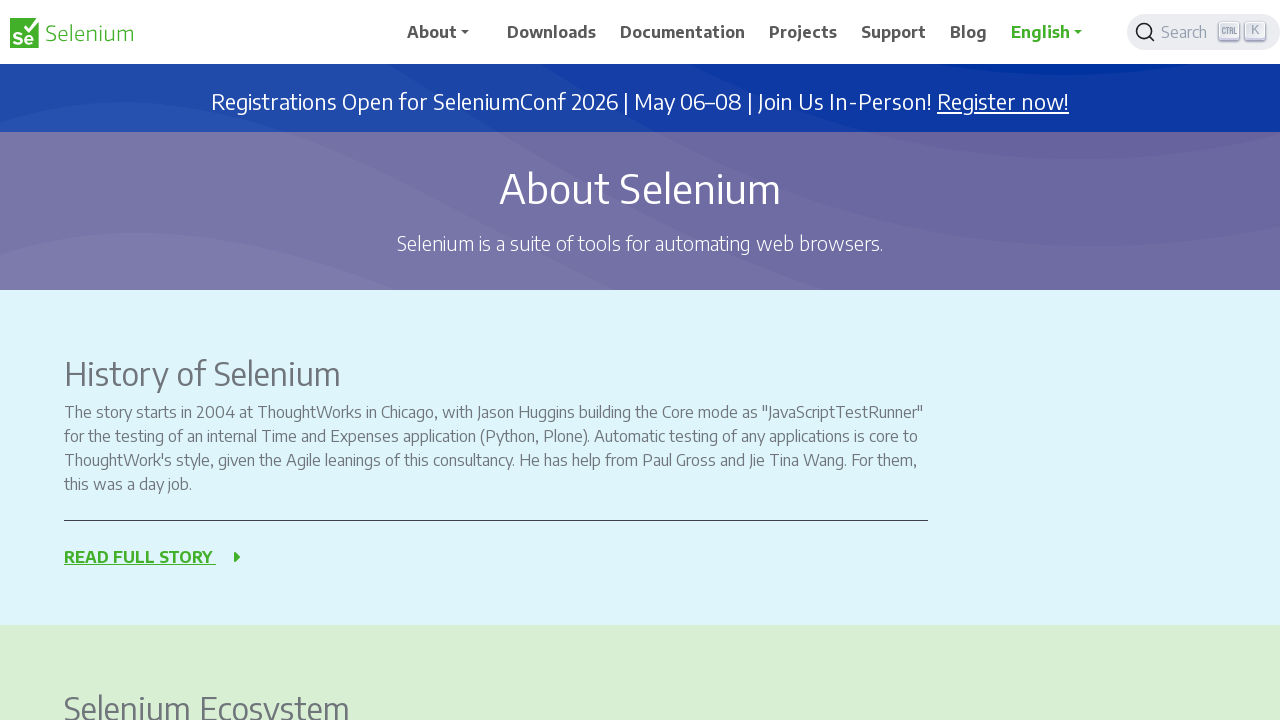

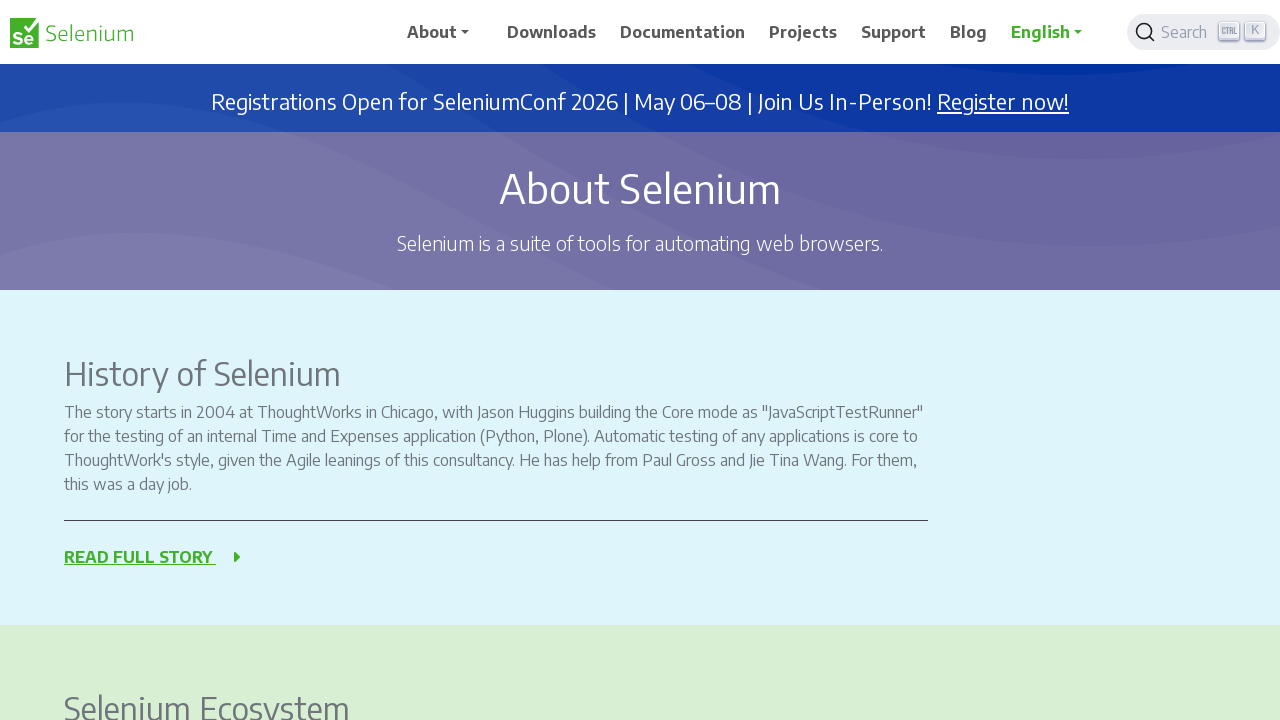